Tests a text box form by filling in user information fields, verifying the values, then clearing them and verifying they are empty

Starting URL: https://demoqa.com/text-box

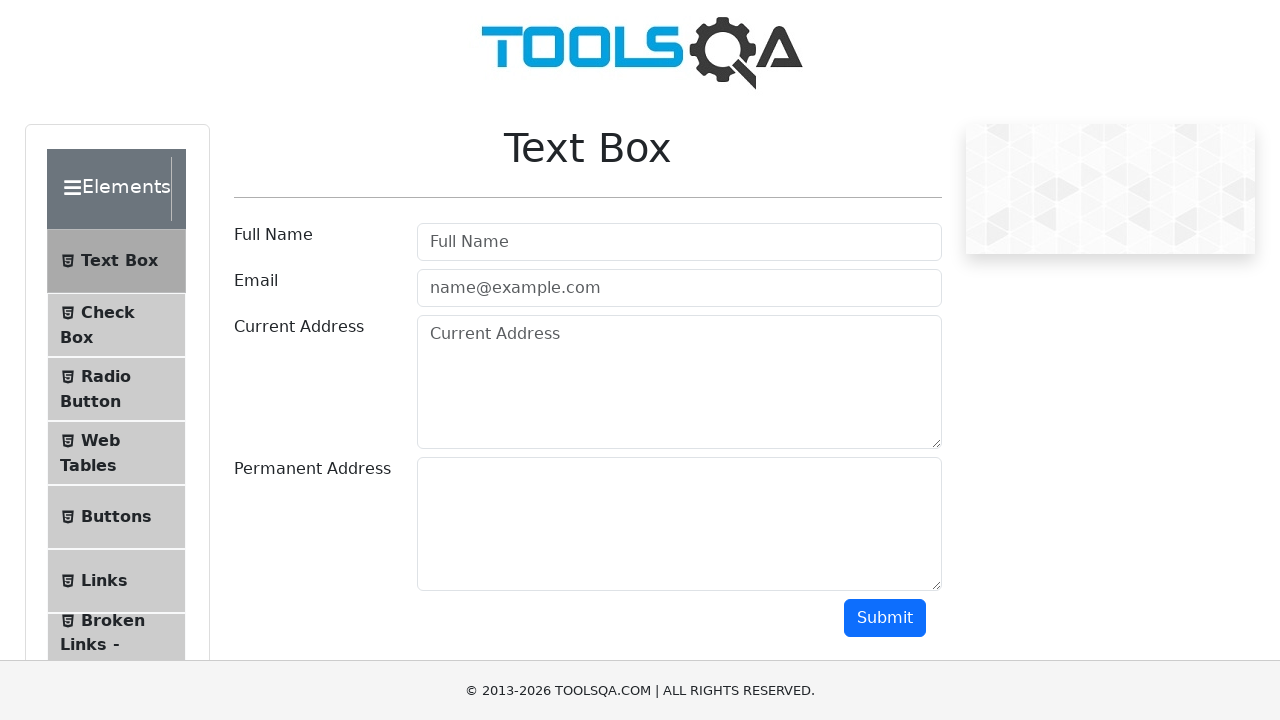

Located full name field
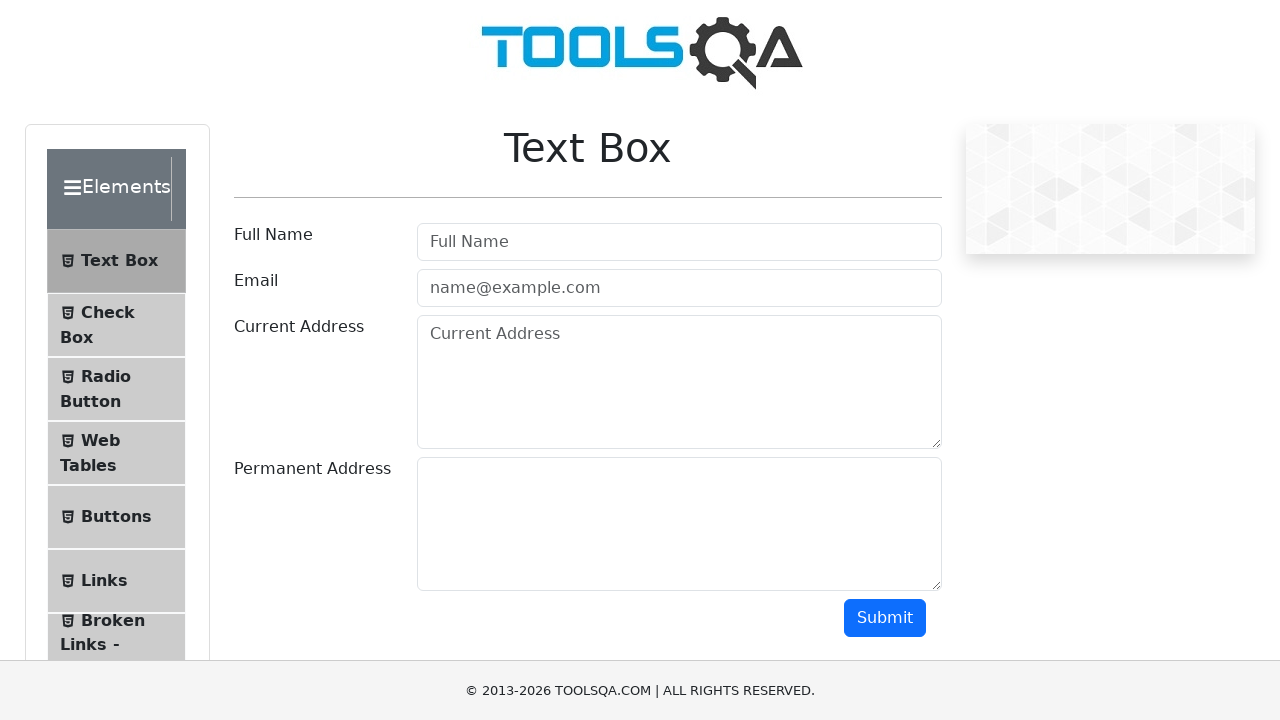

Located email field
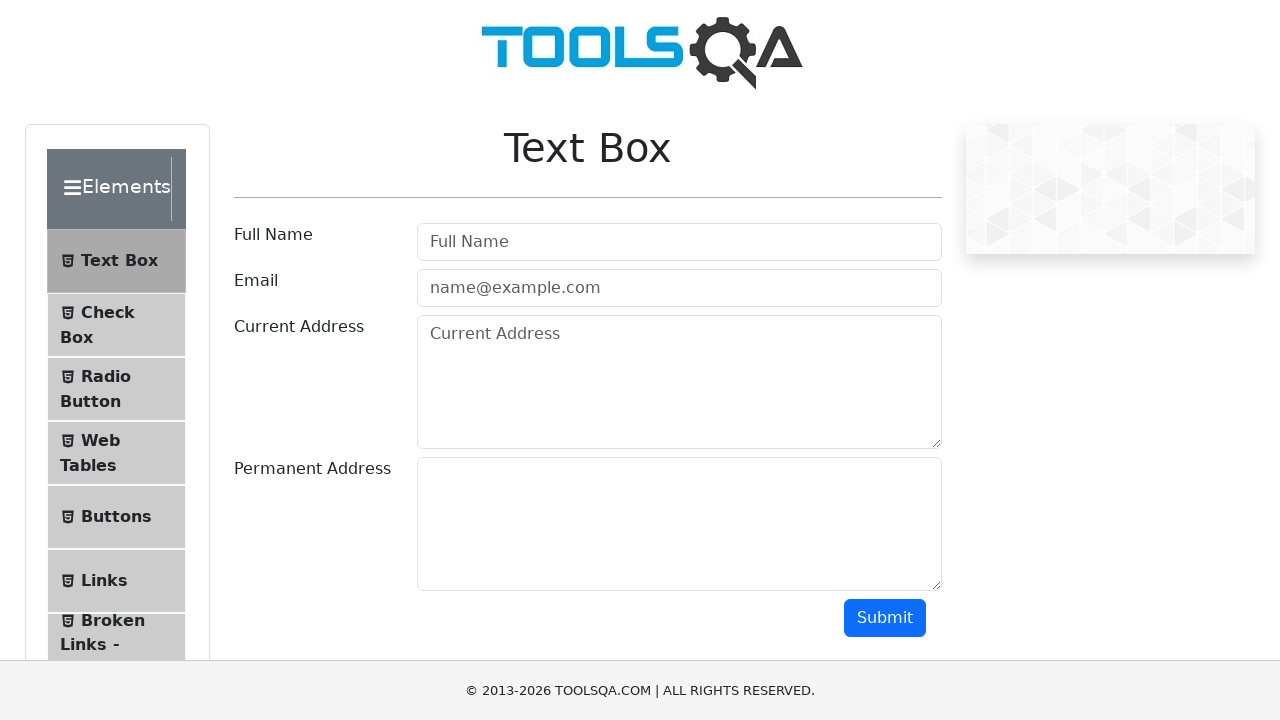

Located current address field
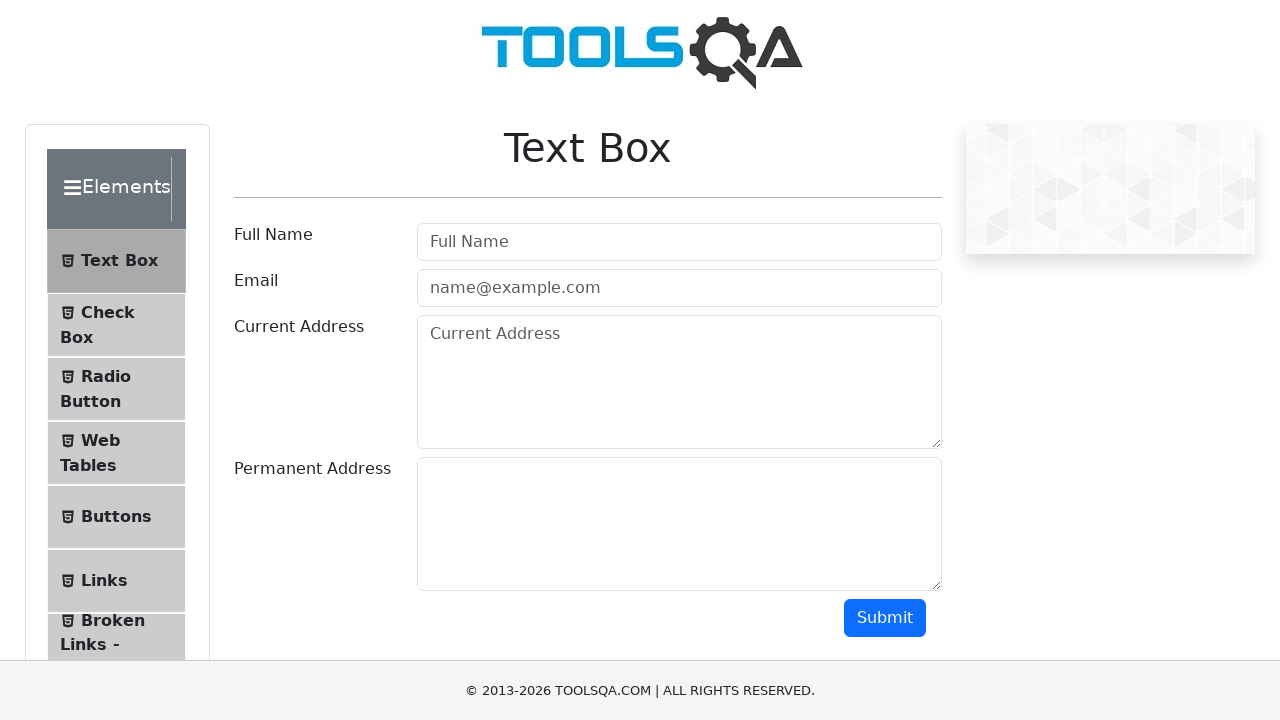

Located permanent address field
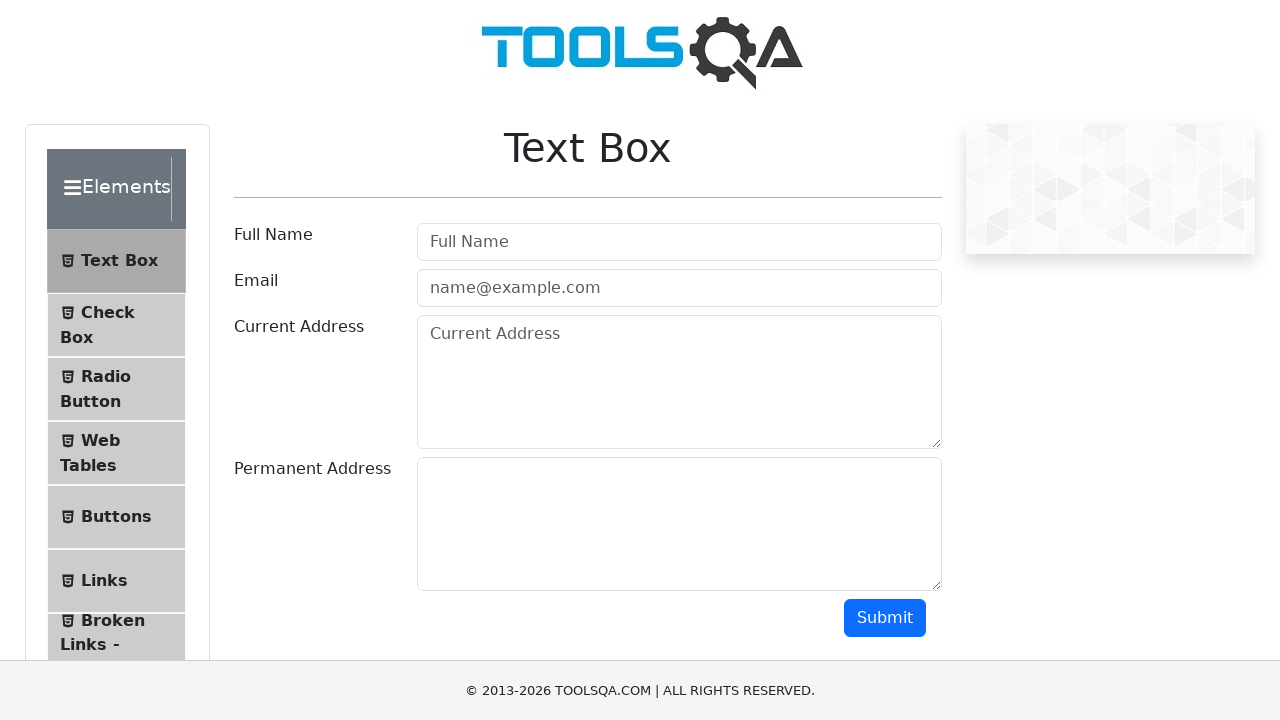

Filled full name field with 'Alex' on #userName
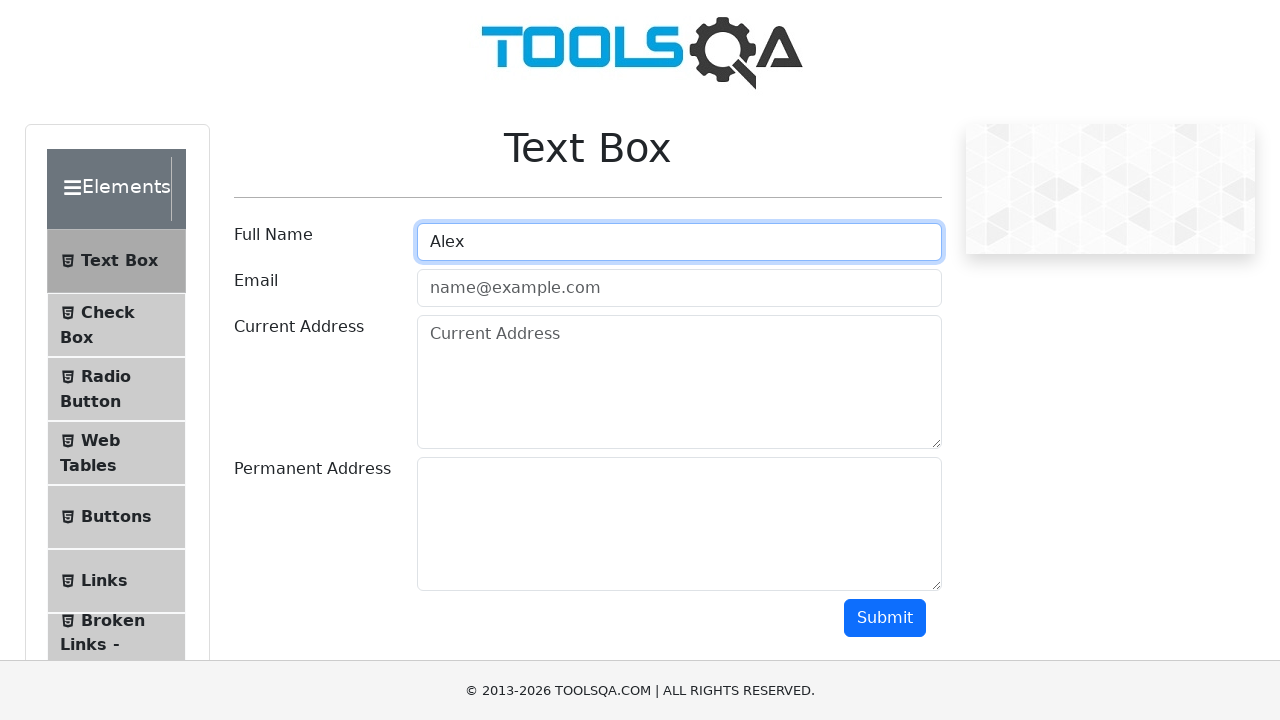

Filled email field with 'alex@email.com' on #userEmail
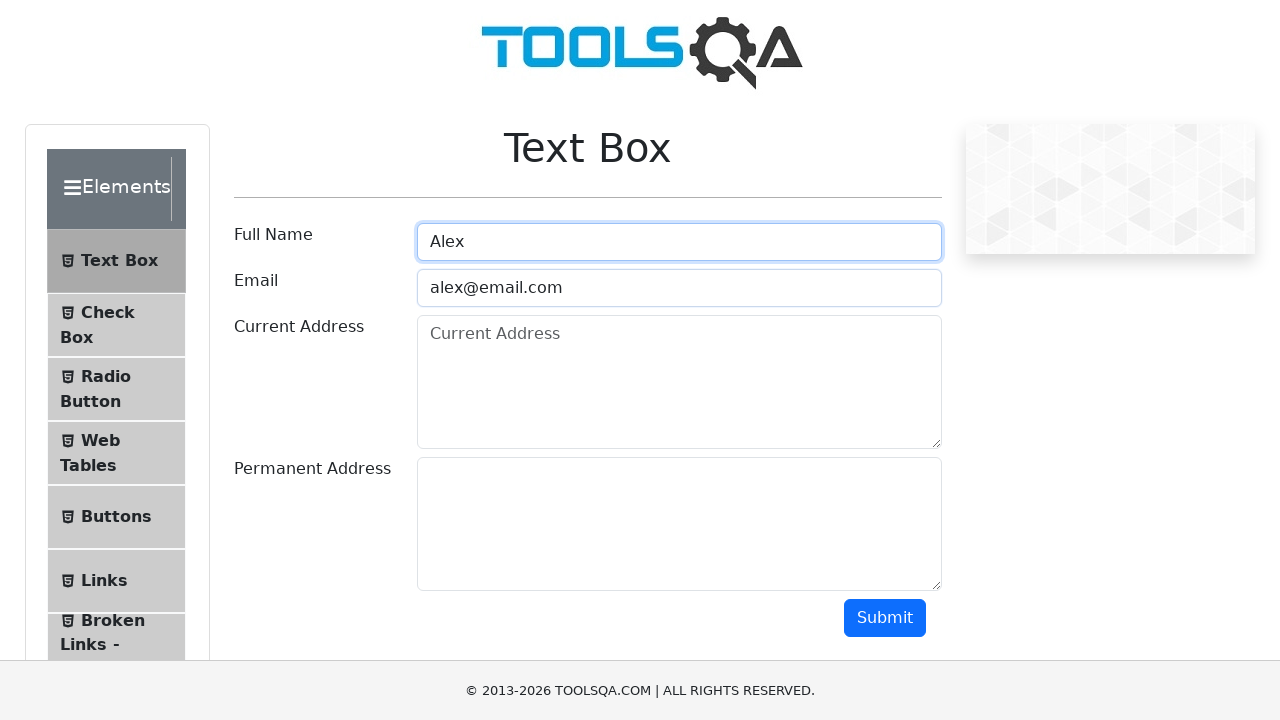

Filled current address field with 'City Moscow, street Lenina, house 2' on #currentAddress
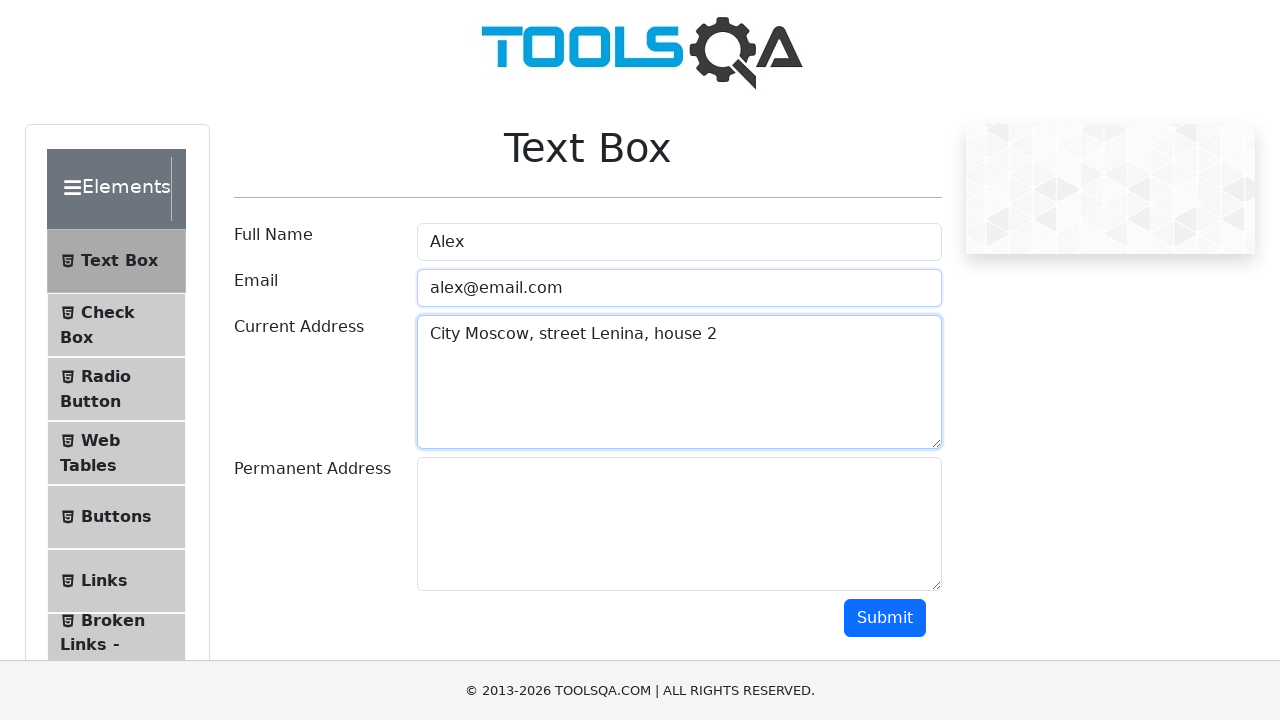

Filled permanent address field with 'City st.Petersburg, street Lomonosova, 45/1' on #permanentAddress
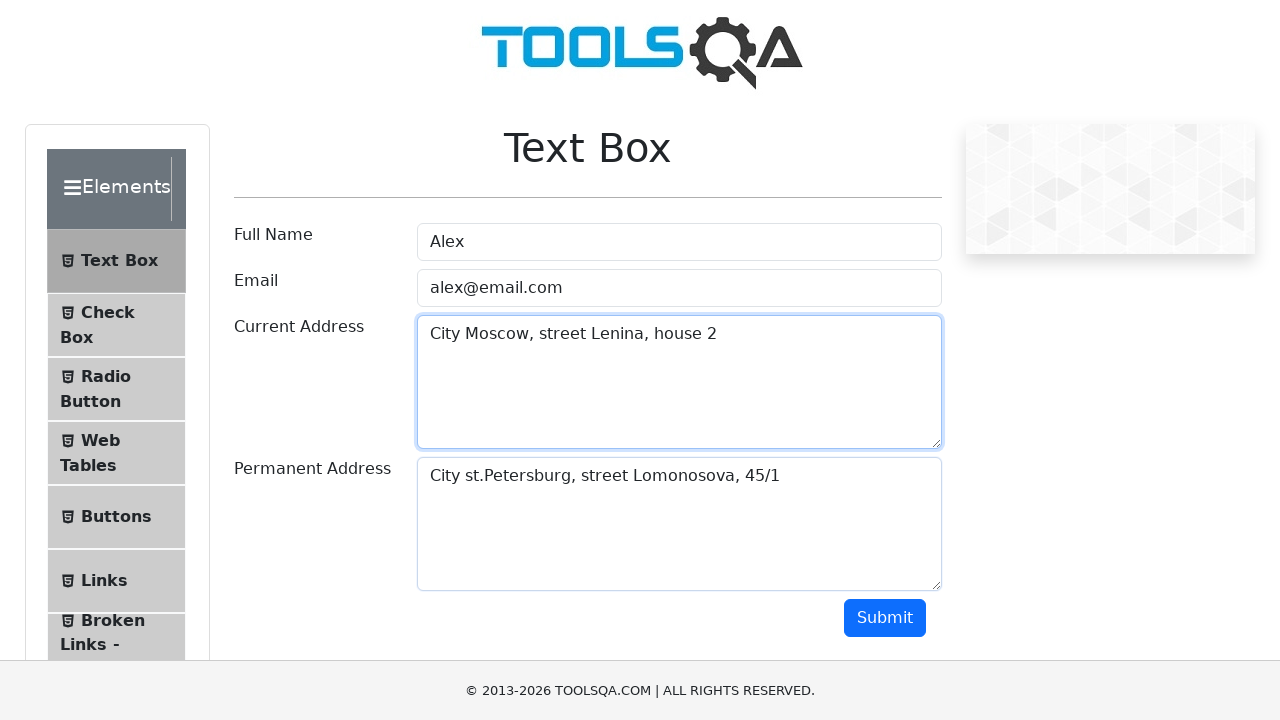

Waited 1 second for form values to be set
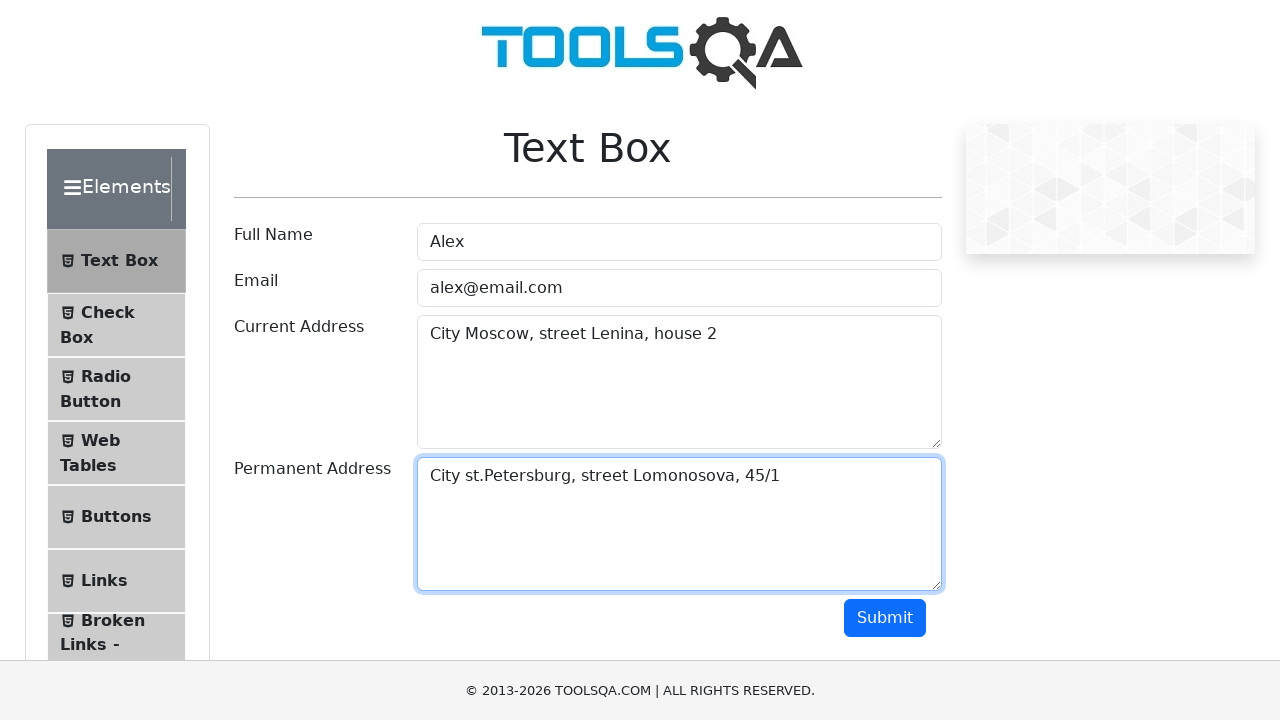

Cleared full name field on #userName
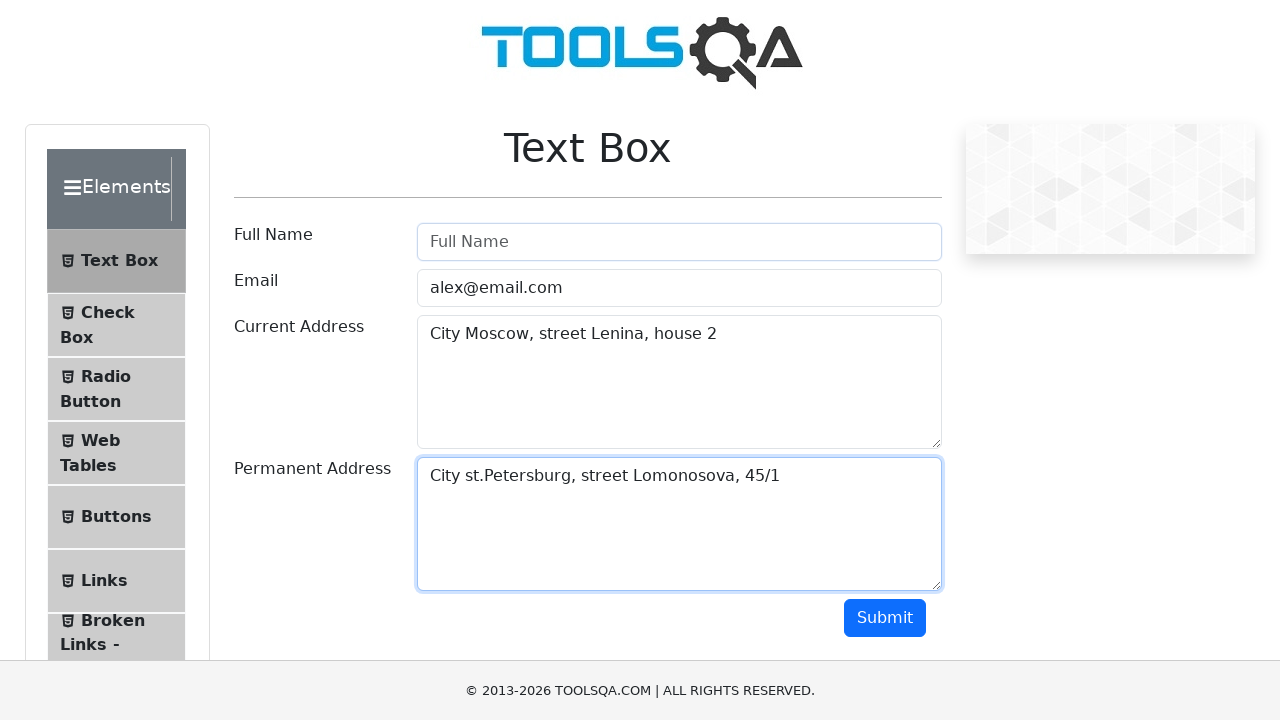

Cleared email field on #userEmail
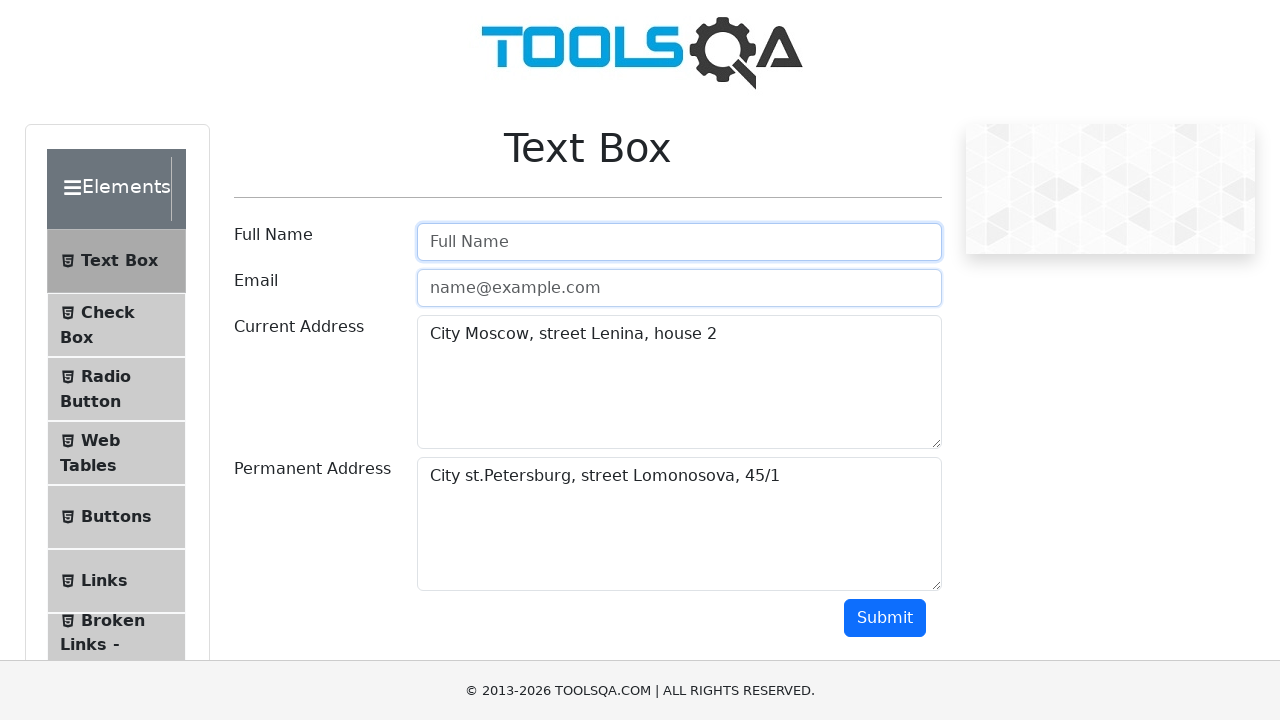

Cleared current address field on #currentAddress
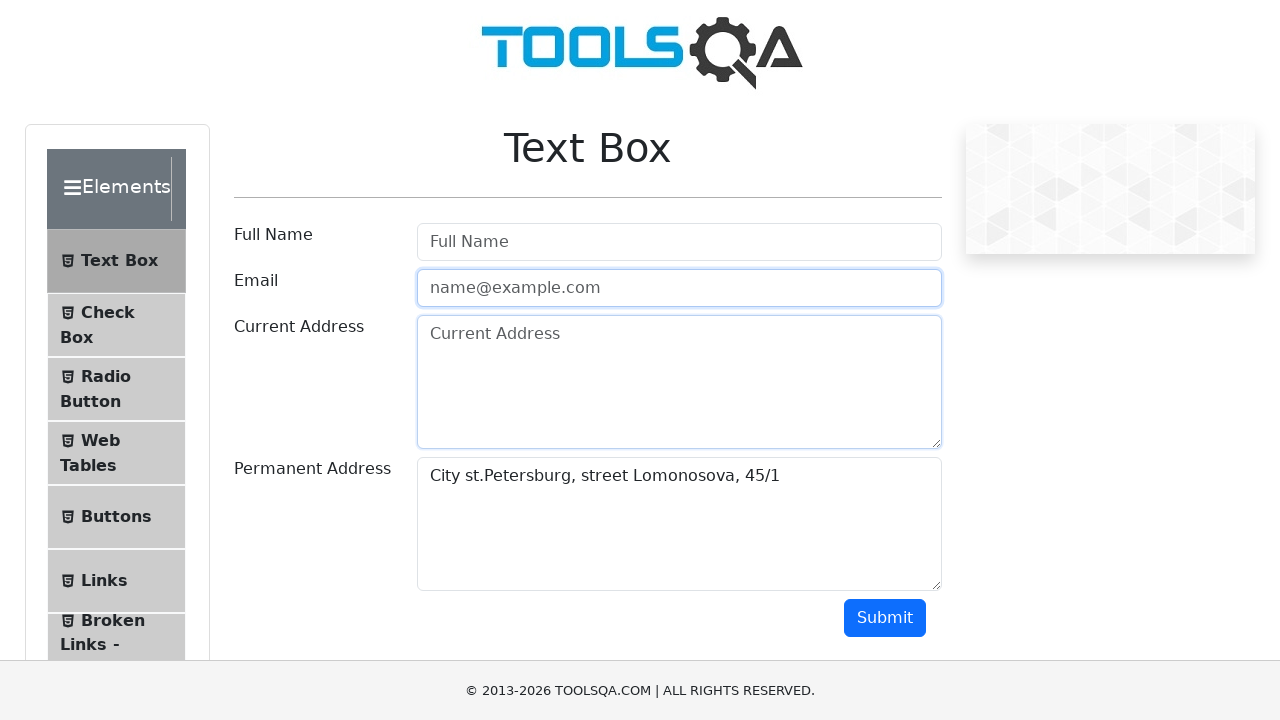

Cleared permanent address field on #permanentAddress
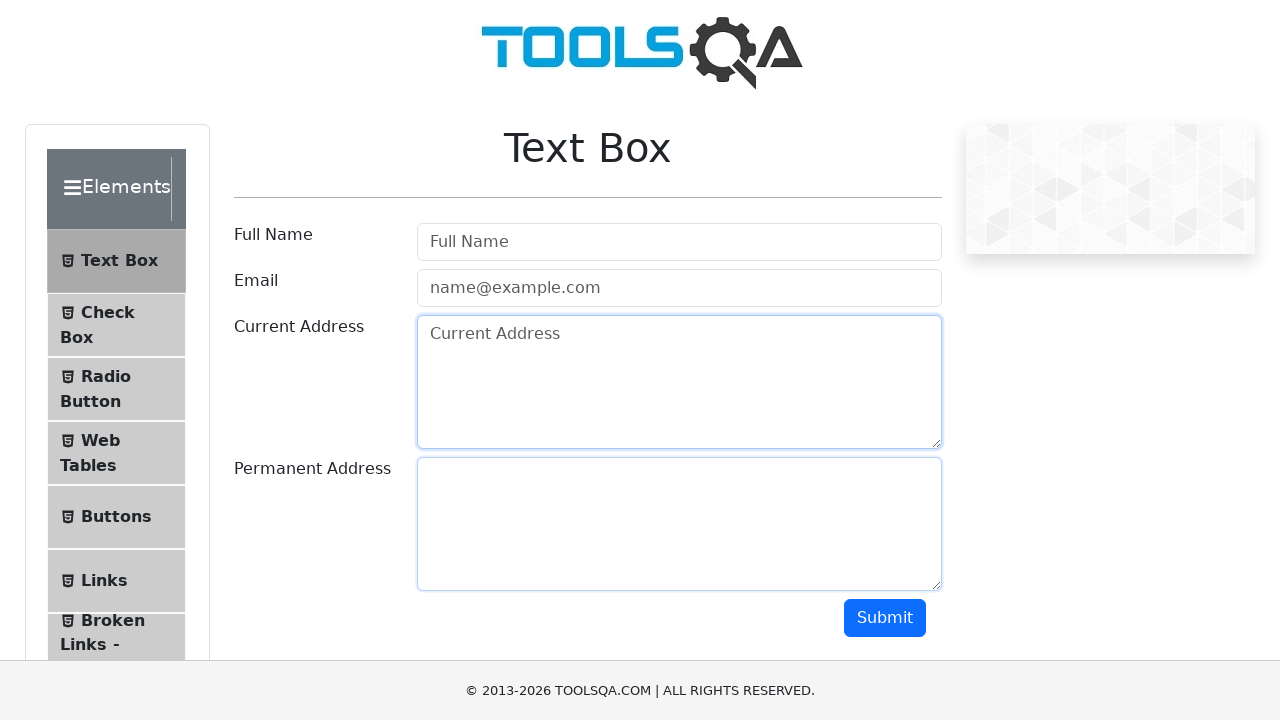

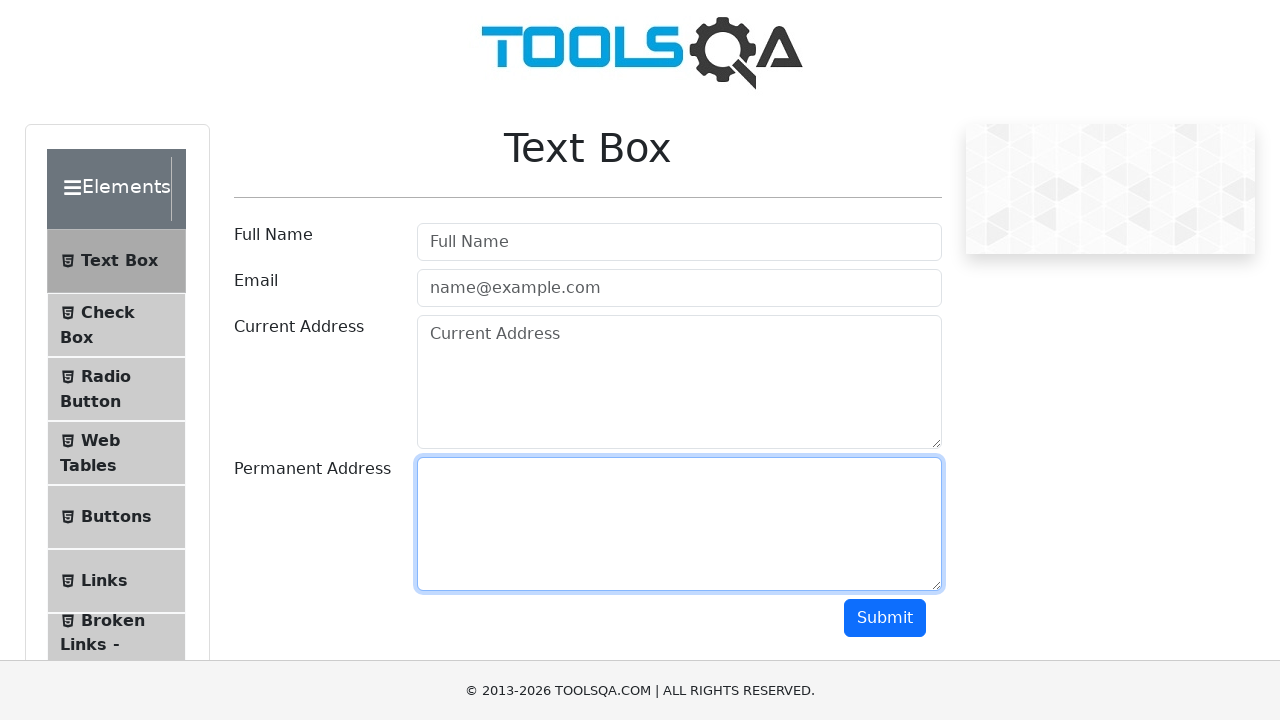